Tests file download functionality by clicking on a download link and verifying the file was downloaded

Starting URL: https://testcenter.techproeducation.com/index.php?page=file-download

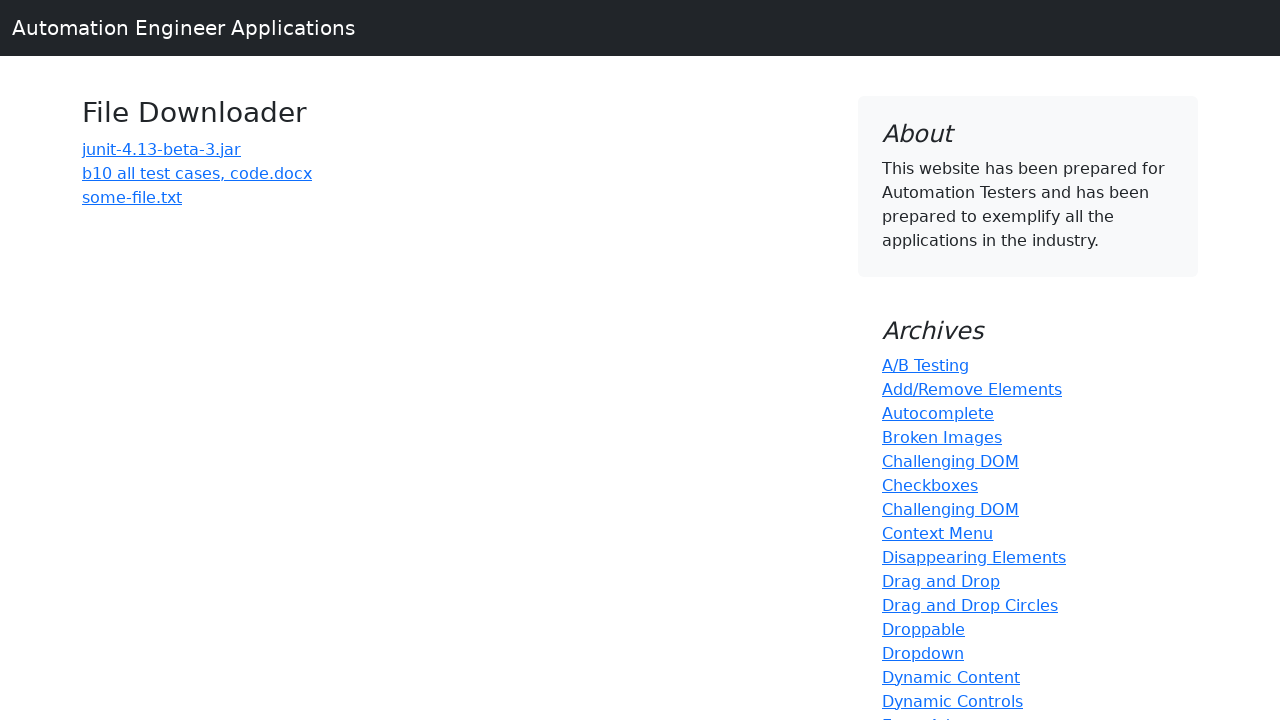

Navigated to file download test page
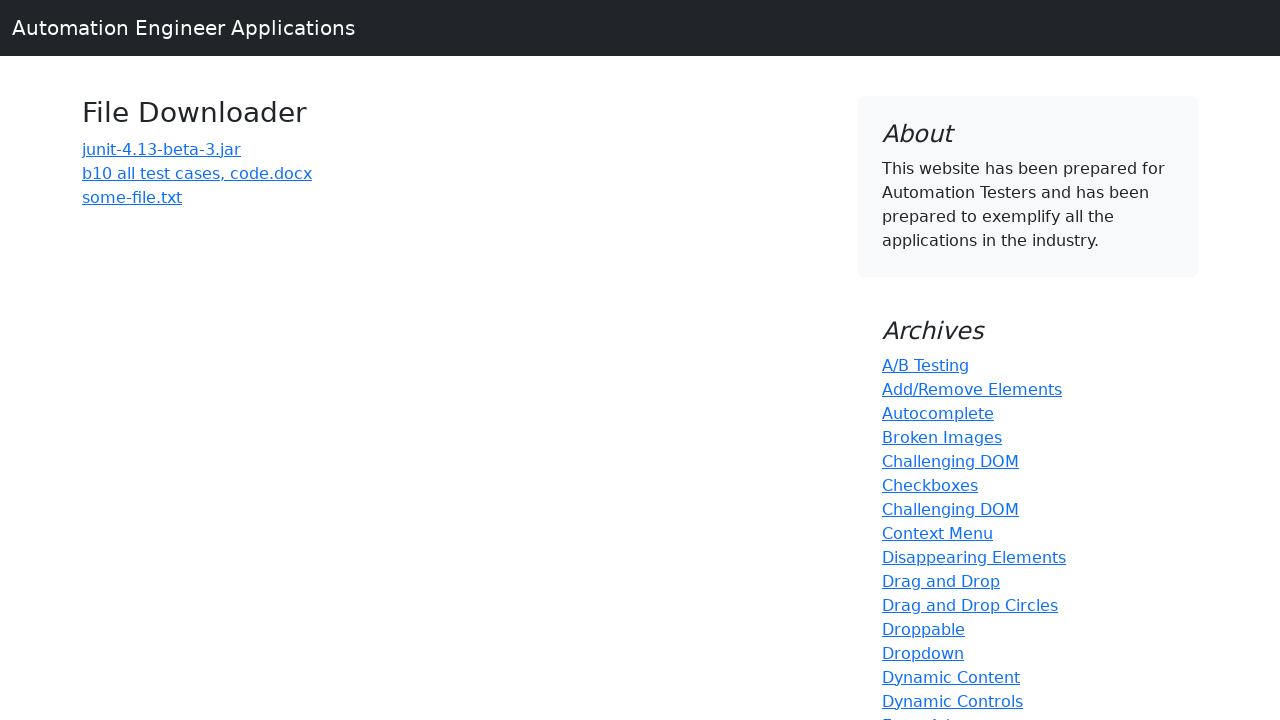

Clicked on download link 'b10 all test cases, code.docx' at (197, 173) on text=b10 all test cases, code.docx
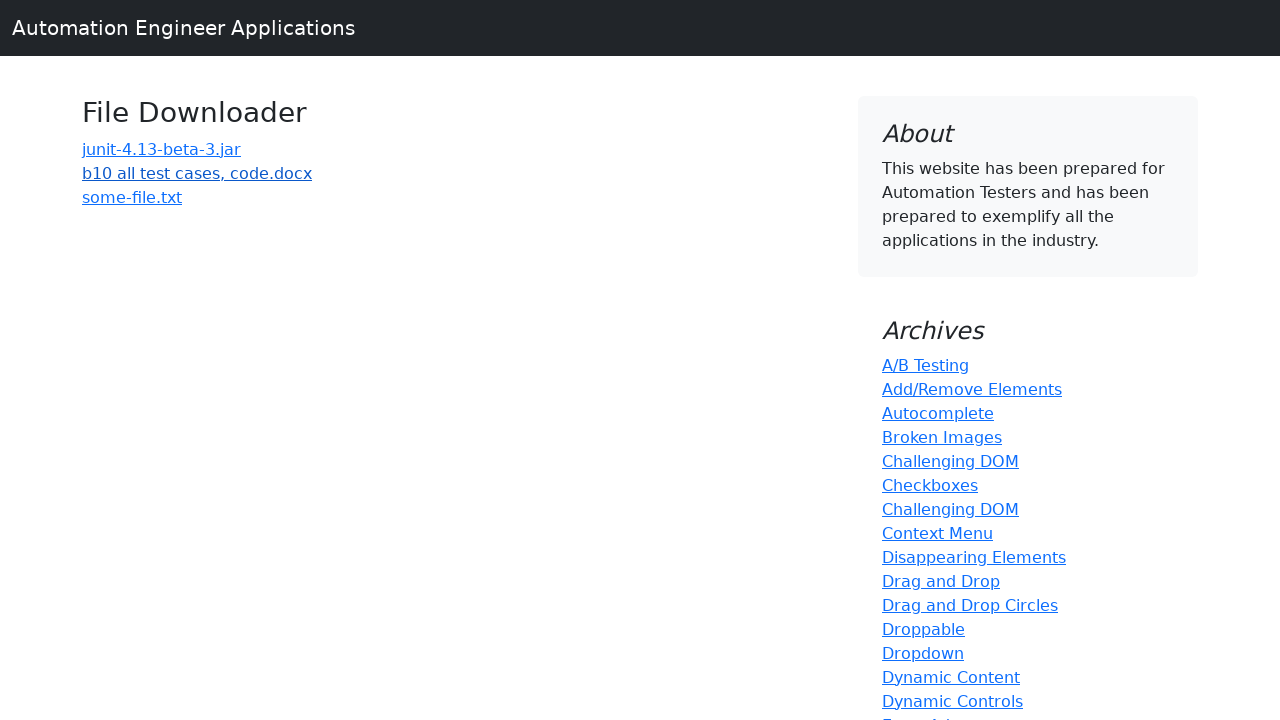

Waited 3 seconds for file download to complete
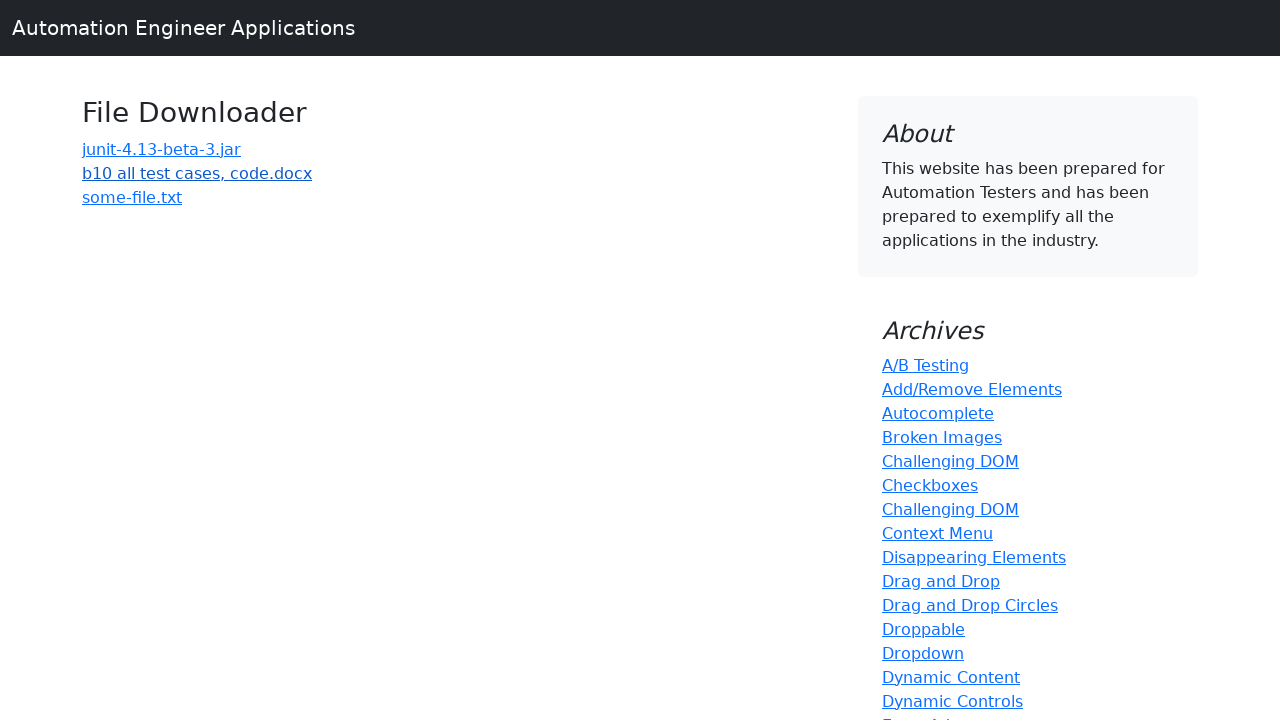

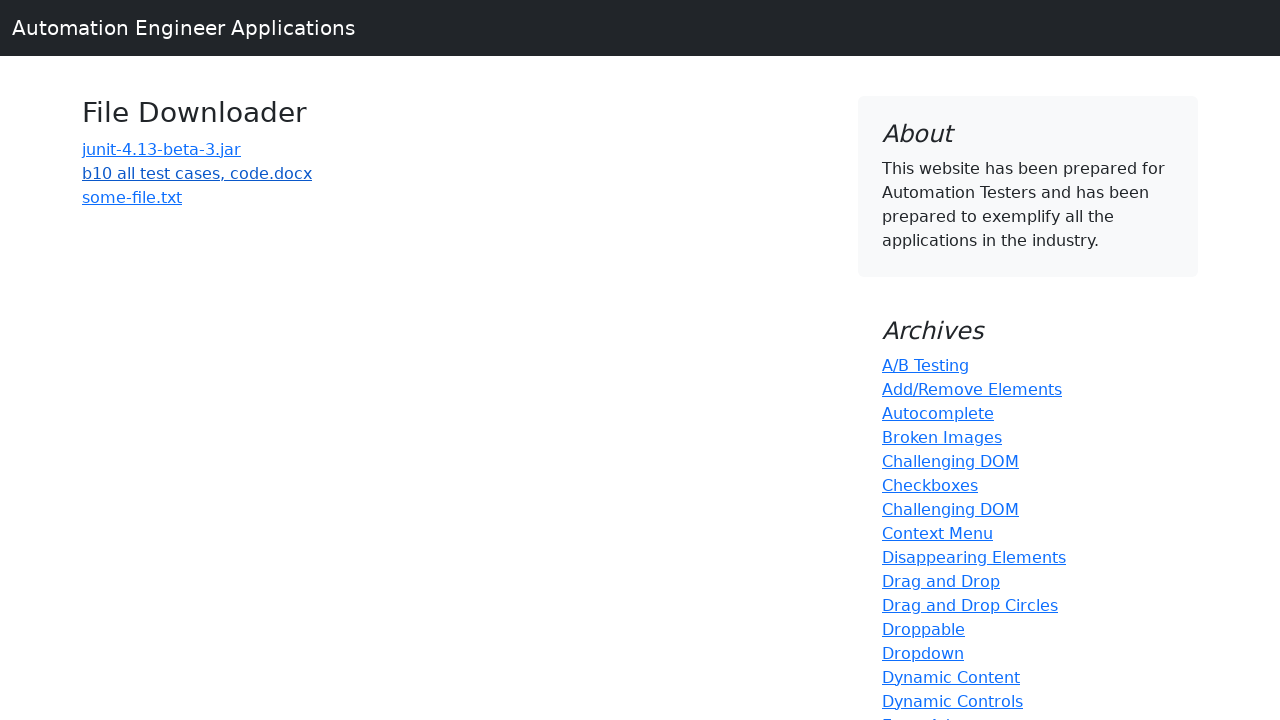